Navigates to the Swiss weather prognosis page and verifies that the map container element is present and loaded

Starting URL: https://meteo.search.ch/prognosis

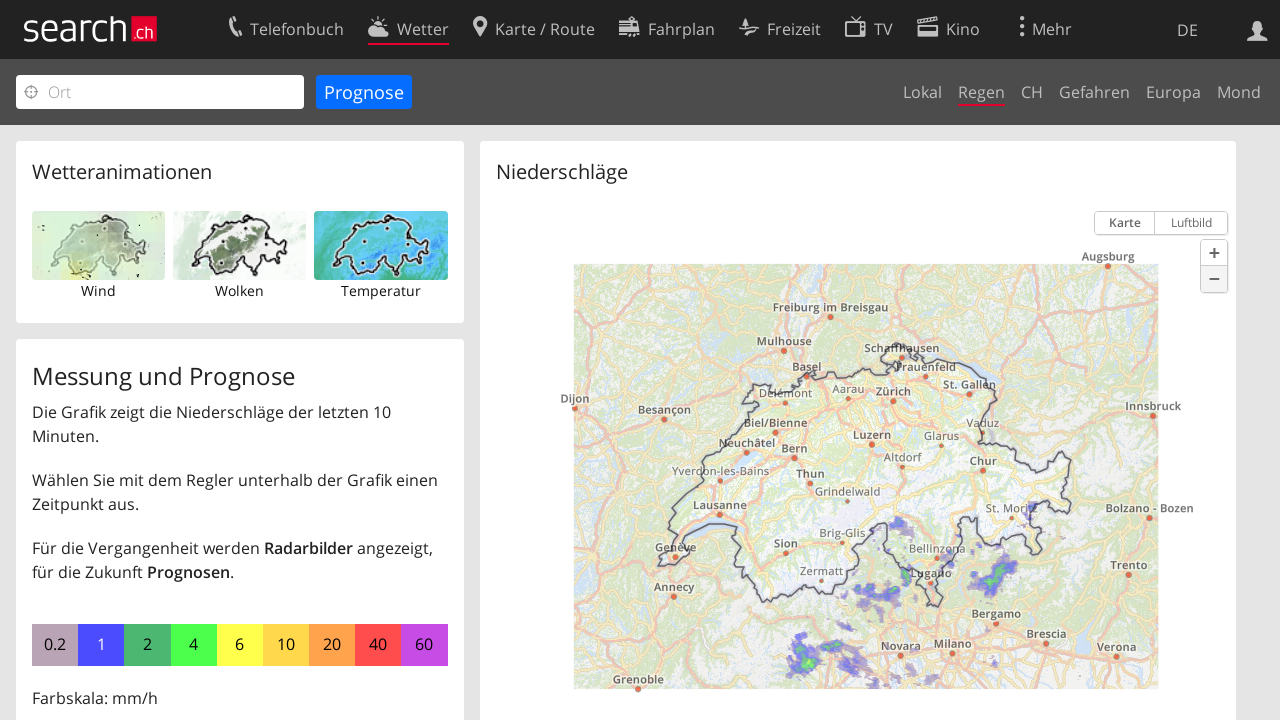

Navigated to Swiss weather prognosis page
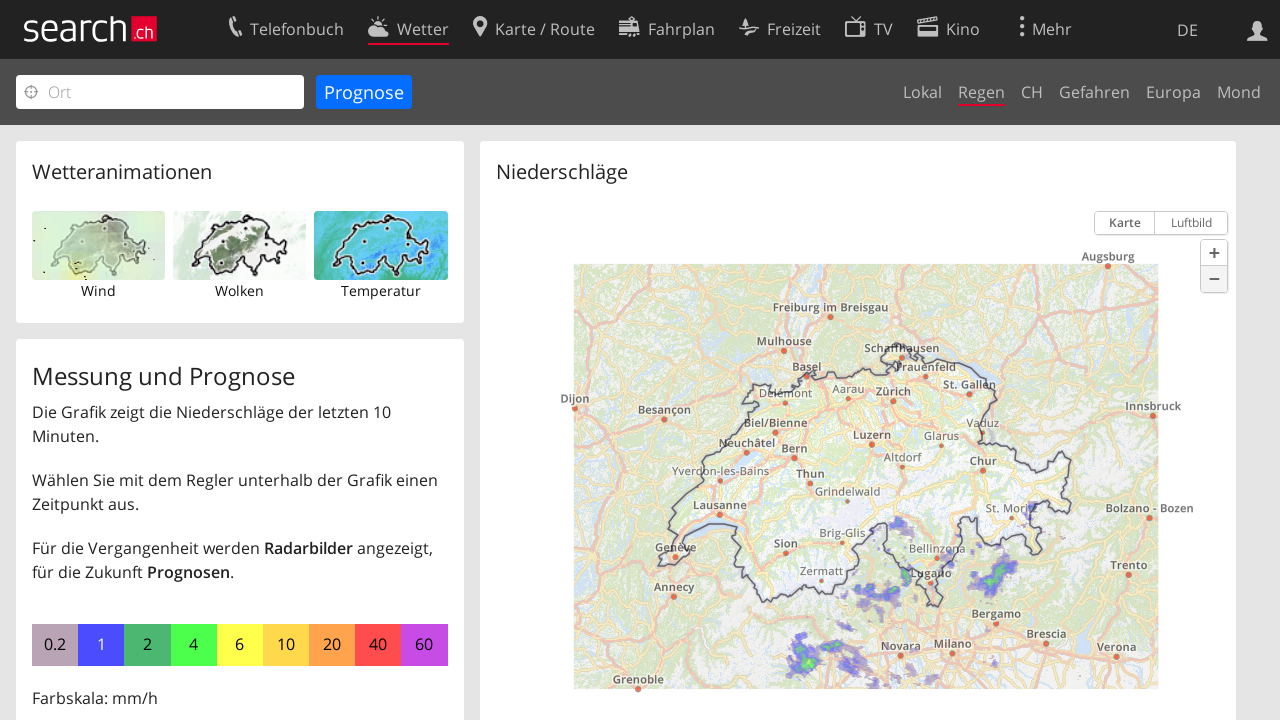

Map container element is visible and loaded
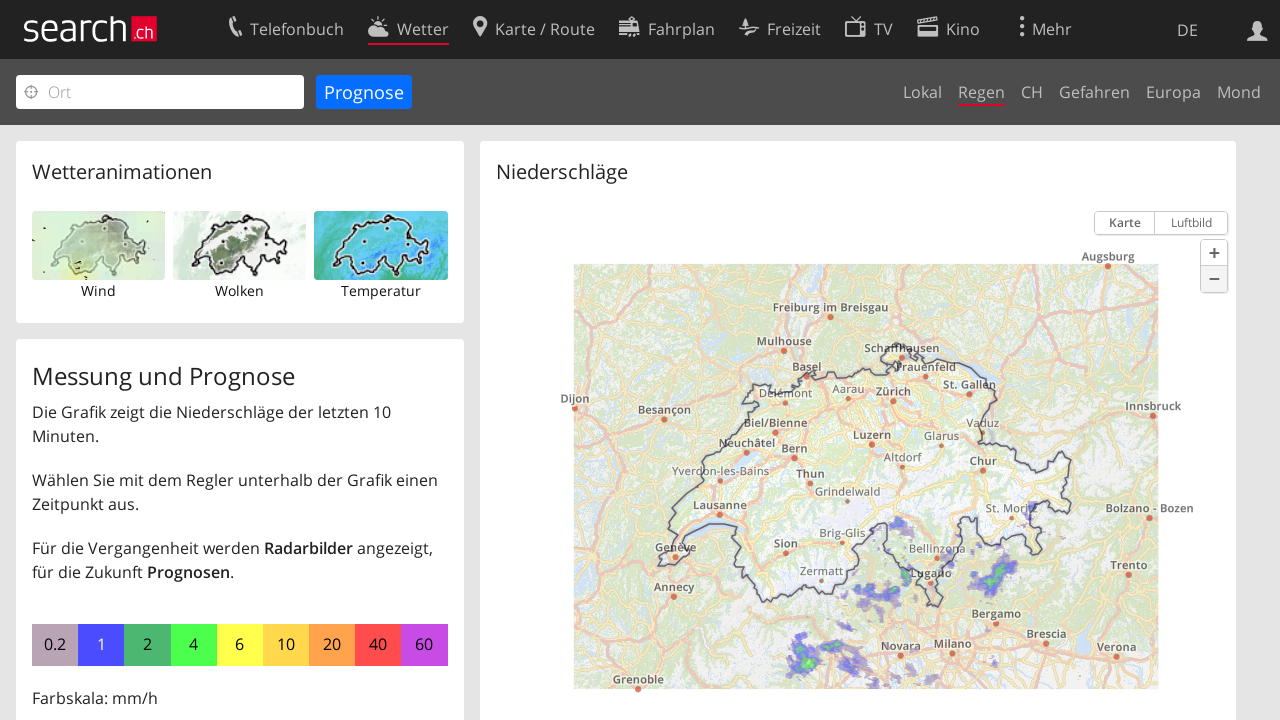

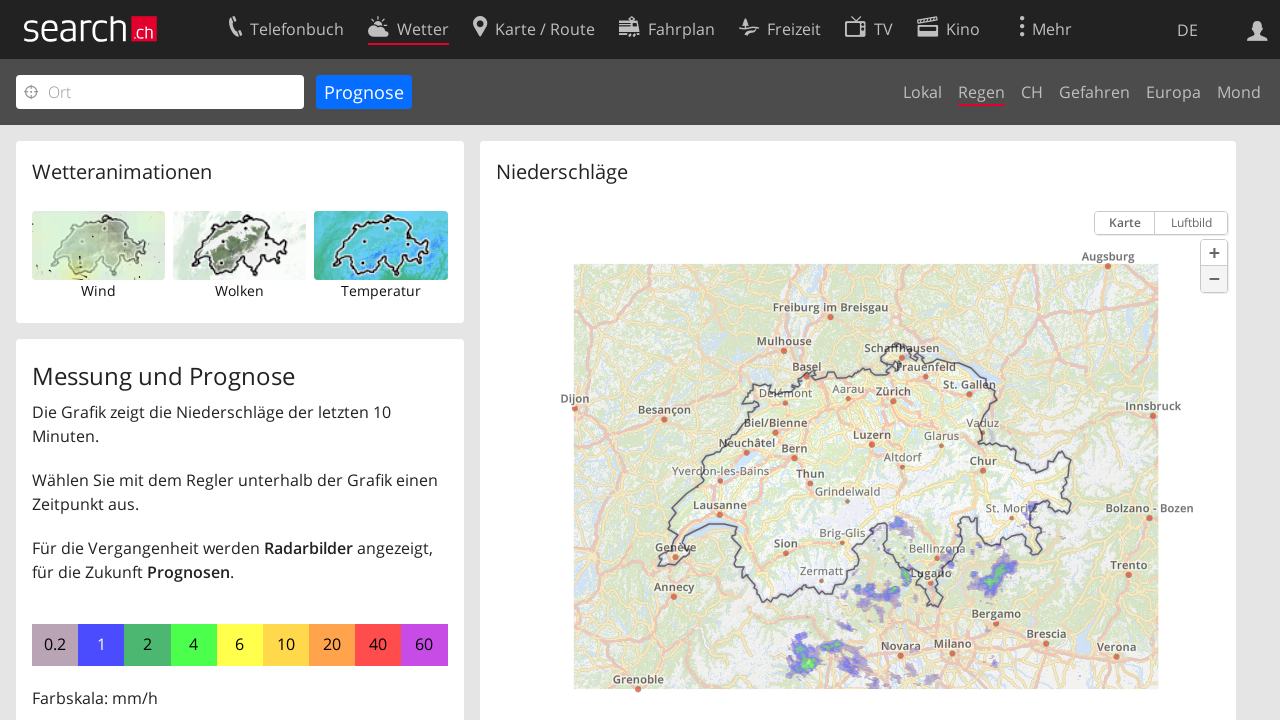